Tests navigation on example.com by clicking the "More information" link and verifying the page title changes

Starting URL: https://example.com

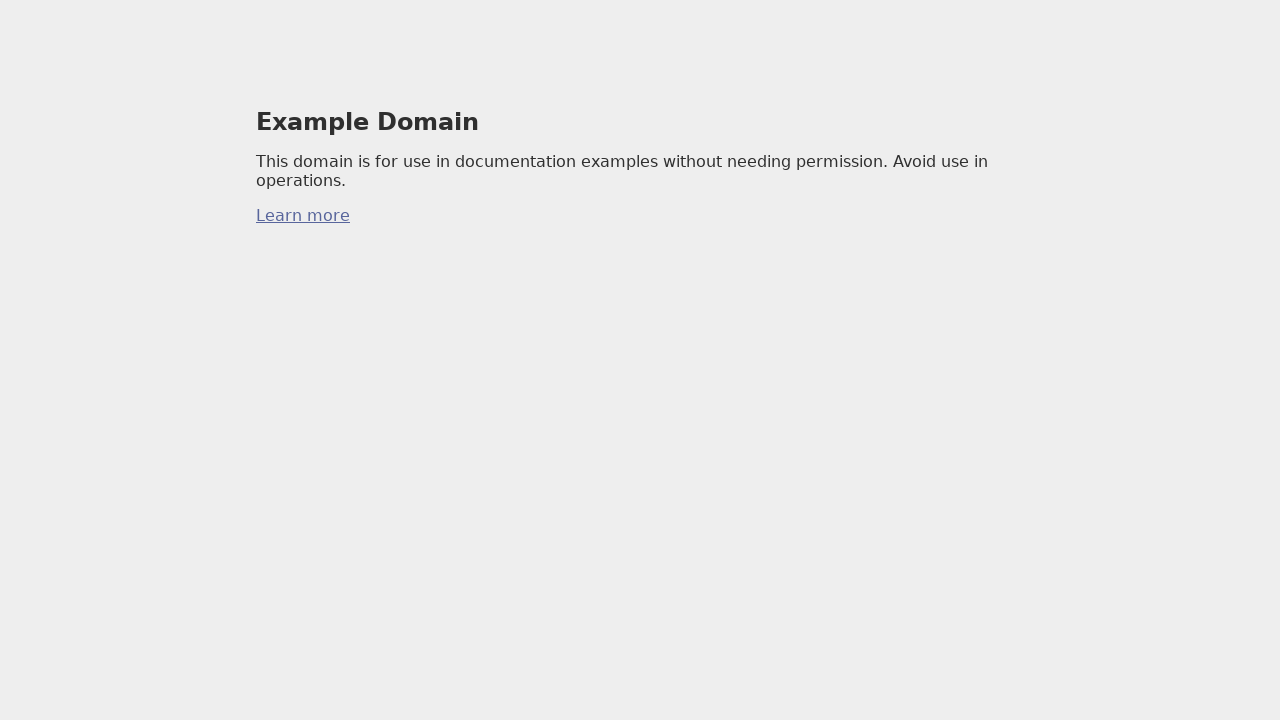

Retrieved initial page title
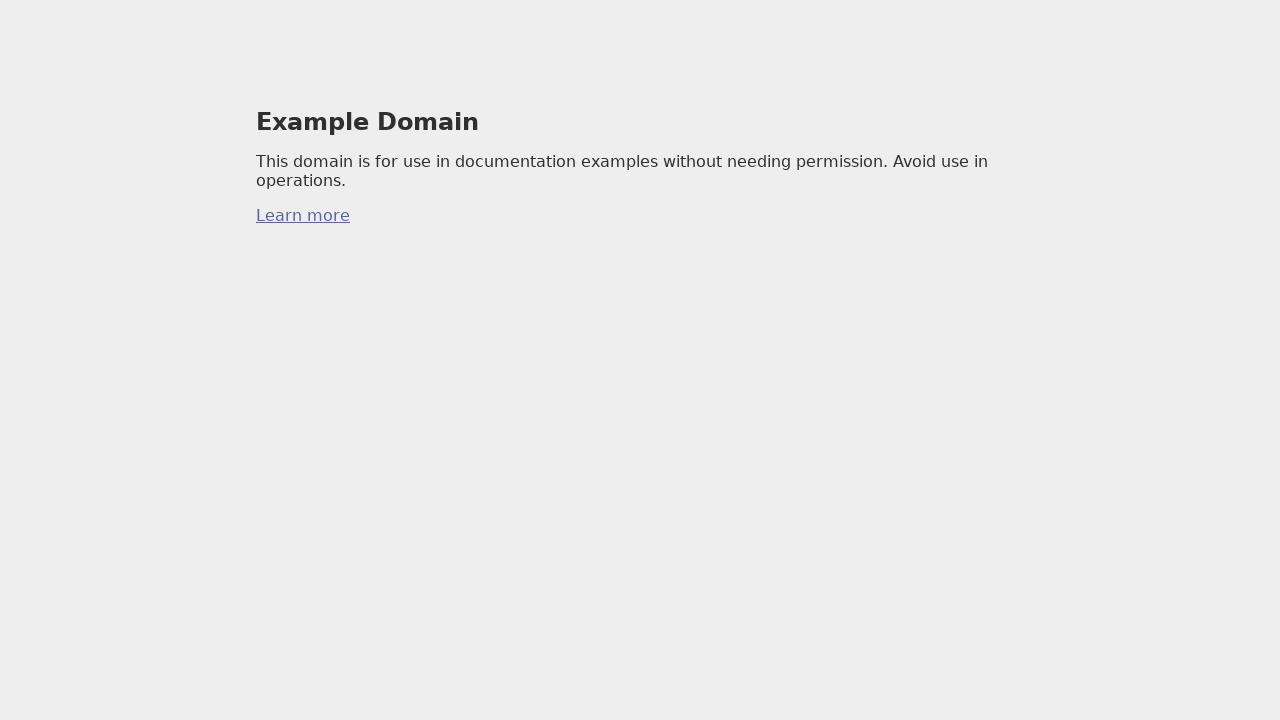

Clicked the 'More information' link at (303, 216) on xpath=/html/body/div/p[2]/a
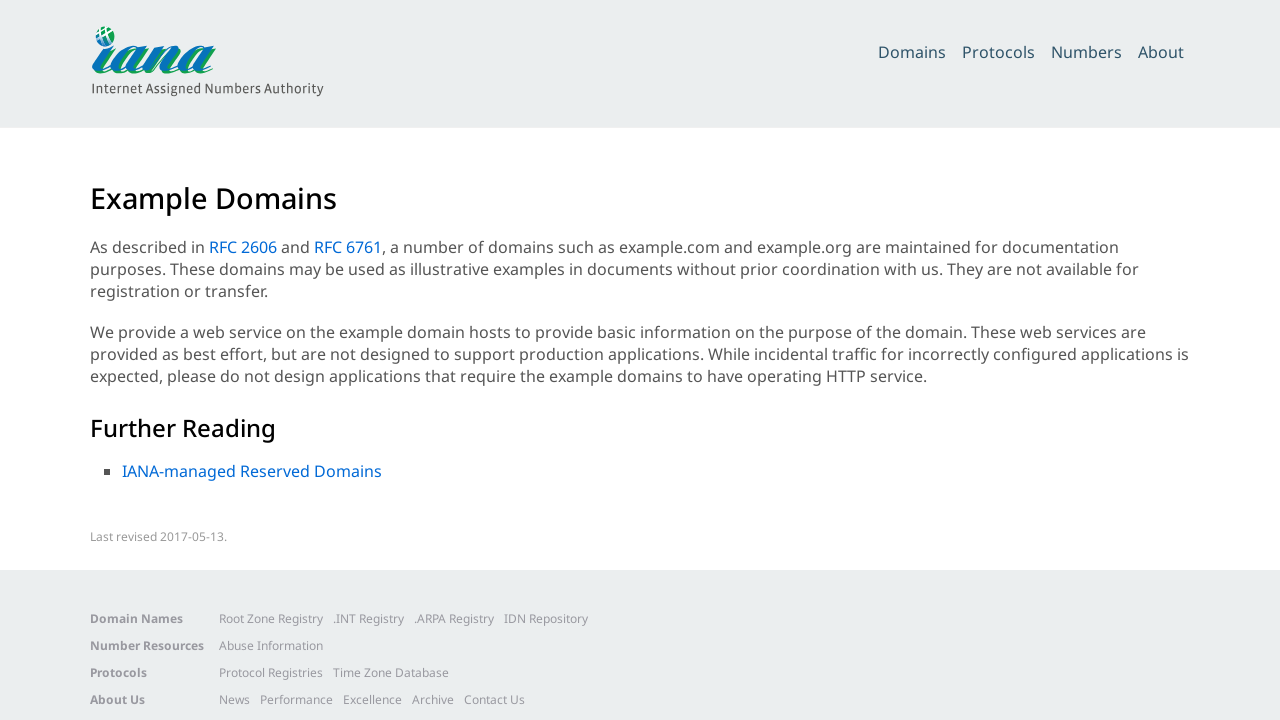

Waited for page to load (domcontentloaded)
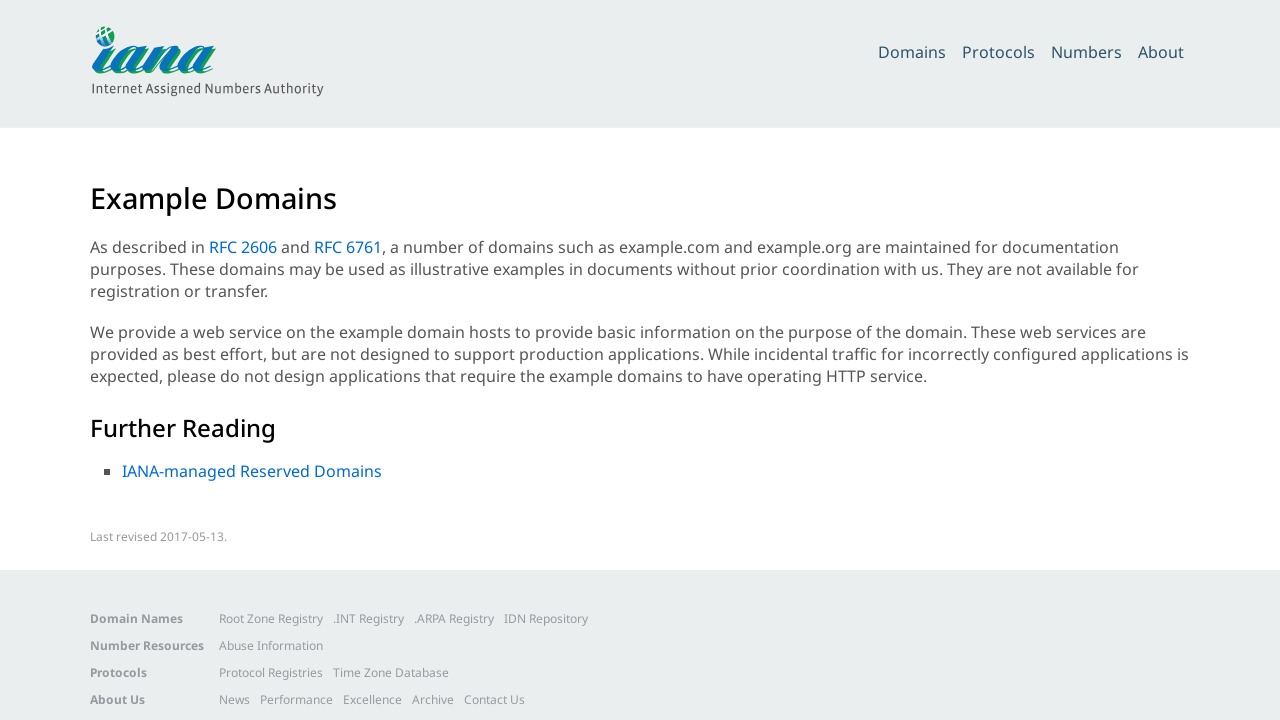

Retrieved final page title for comparison
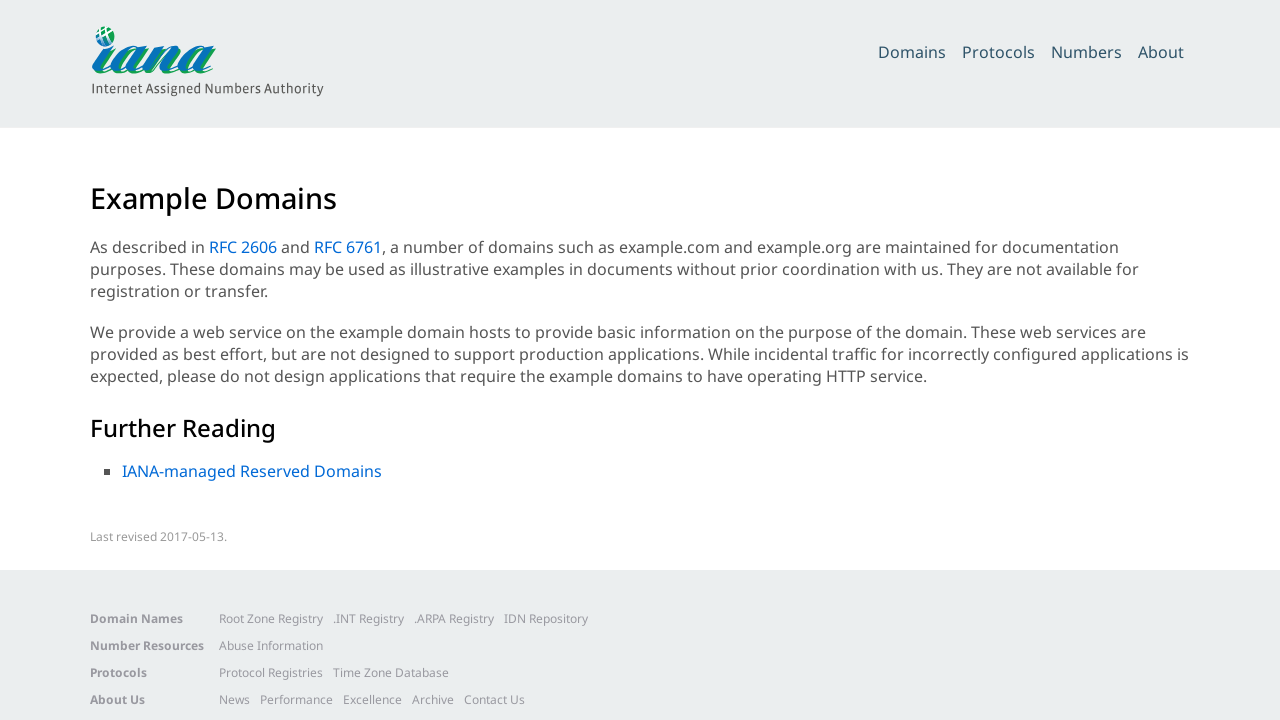

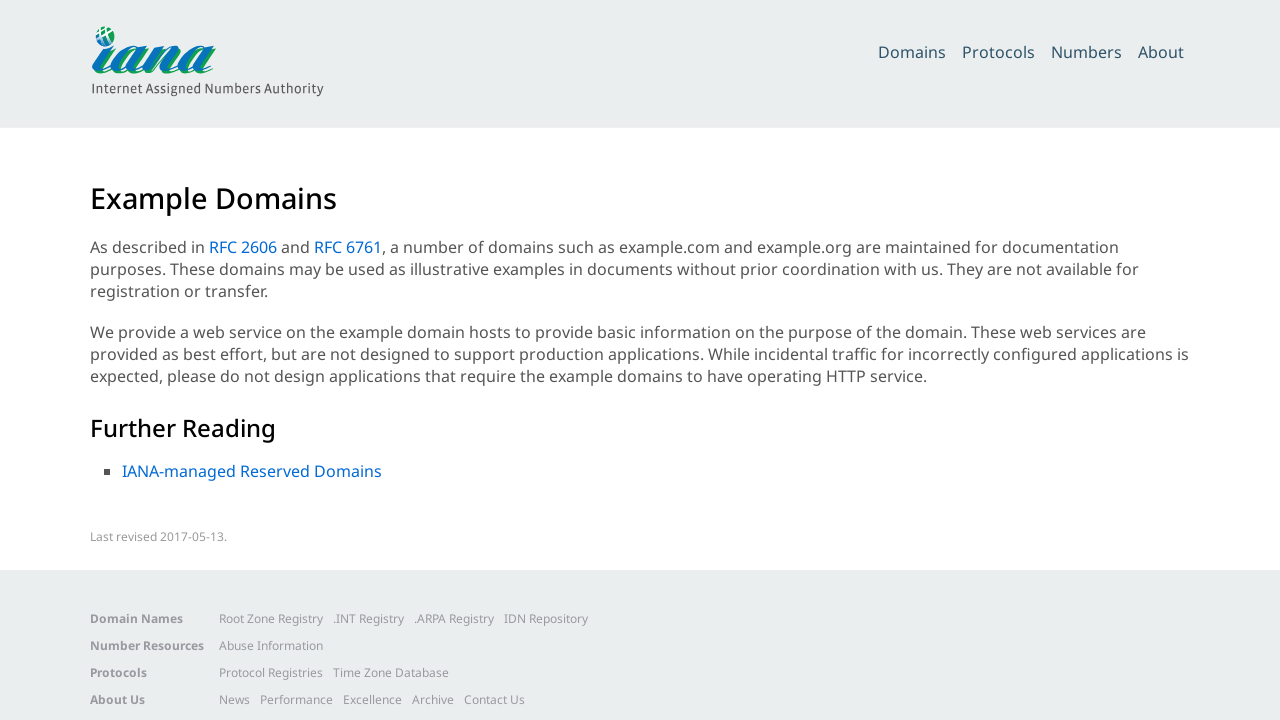